Tests interaction with shadow DOM elements by accessing the shadow root and filling an input field within it

Starting URL: https://books-pwakit.appspot.com/

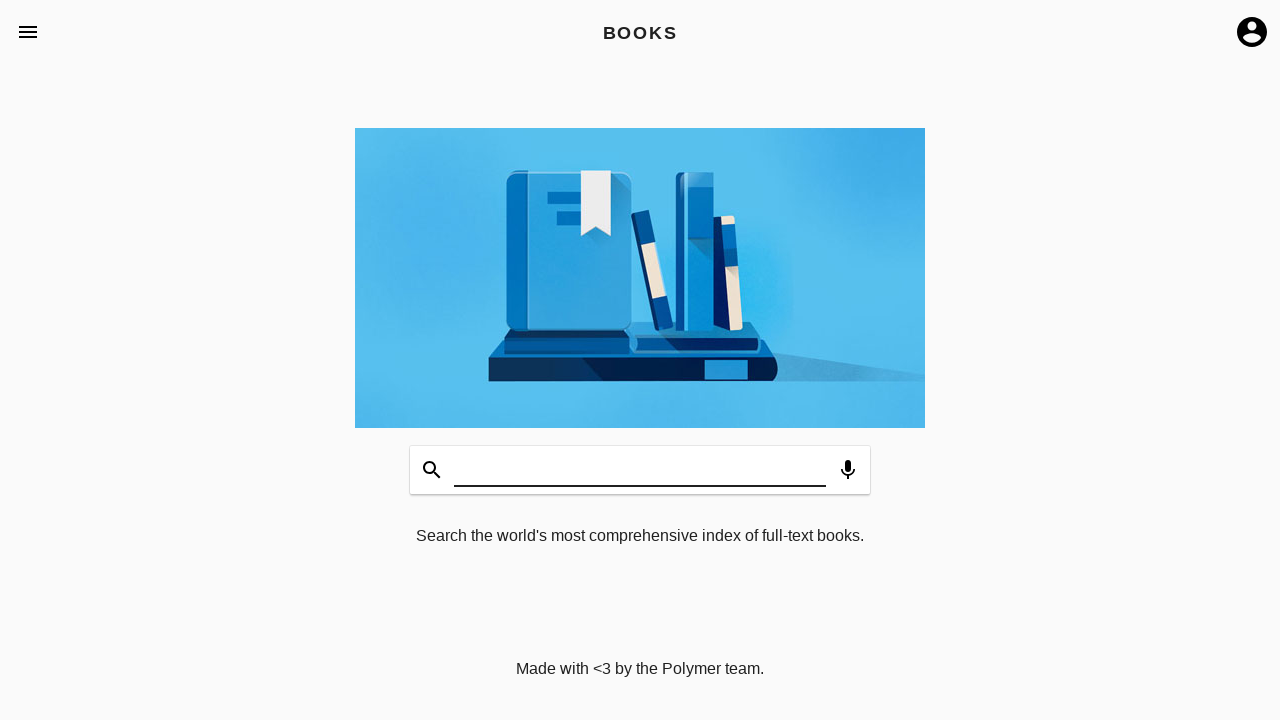

Shadow host element 'book-app' with apptitle='BOOKS' loaded
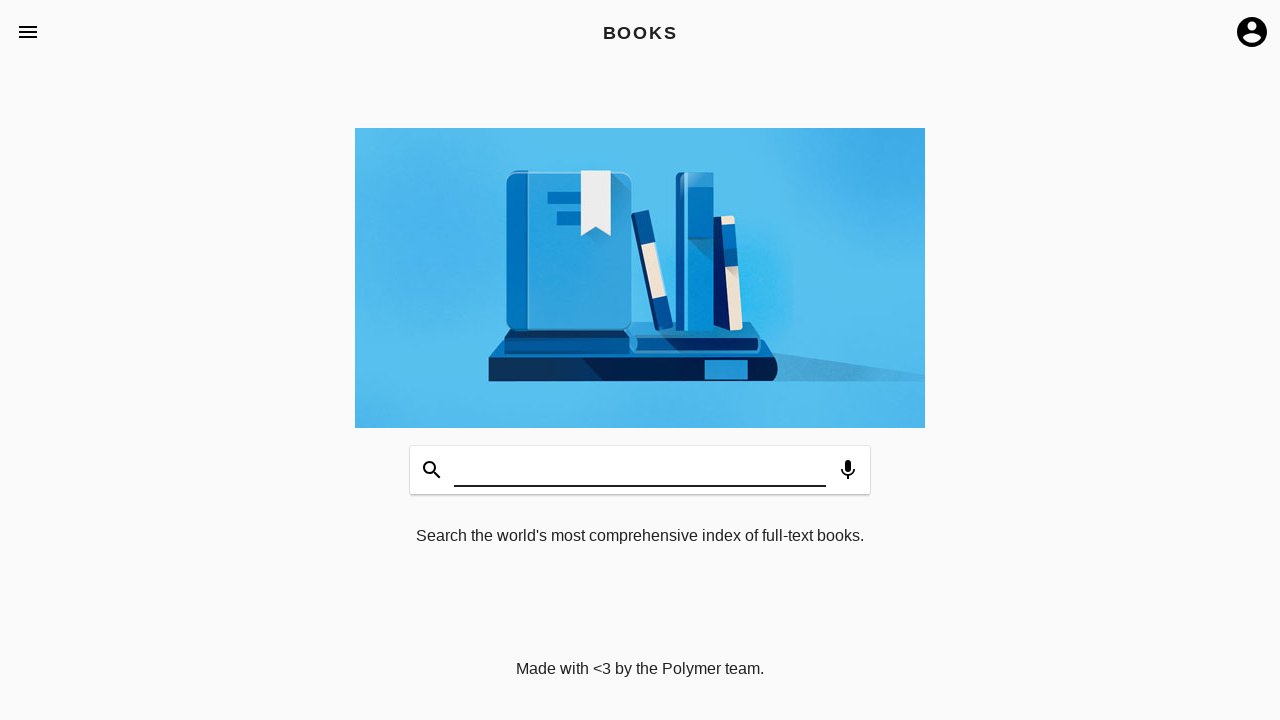

Filled input field within shadow DOM with 'WELCOME' on book-app[apptitle='BOOKS'] >> input
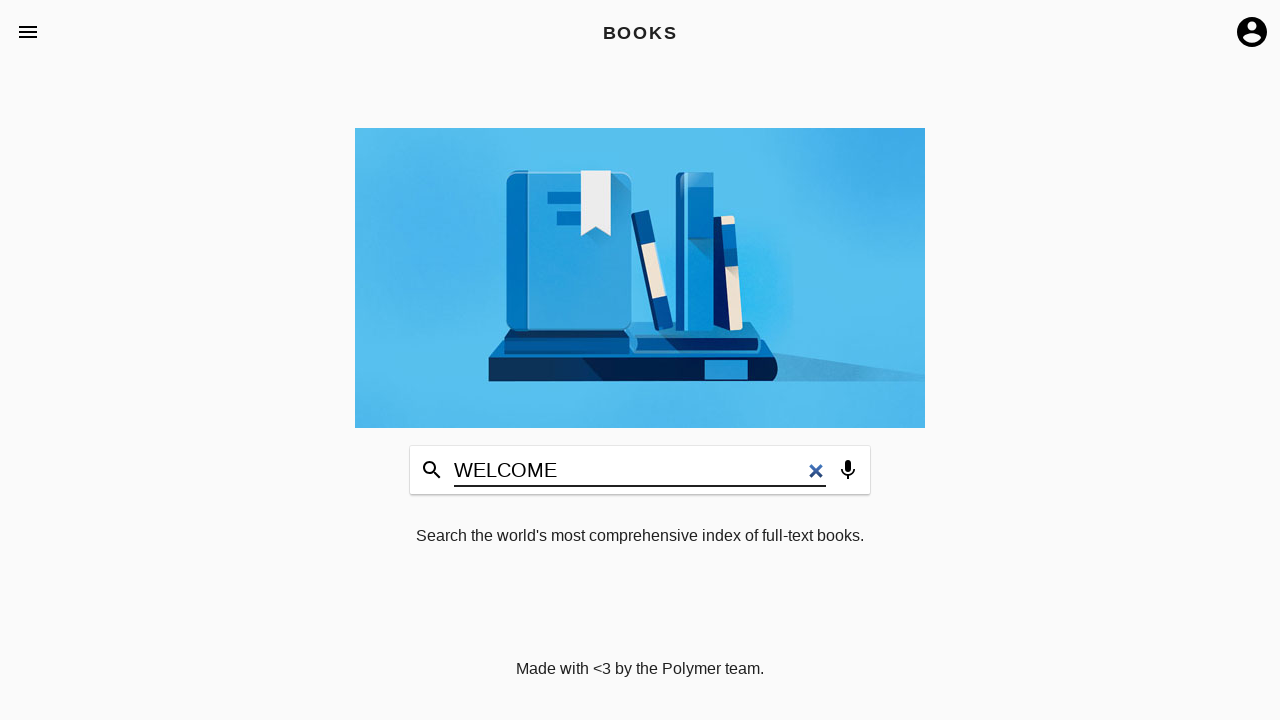

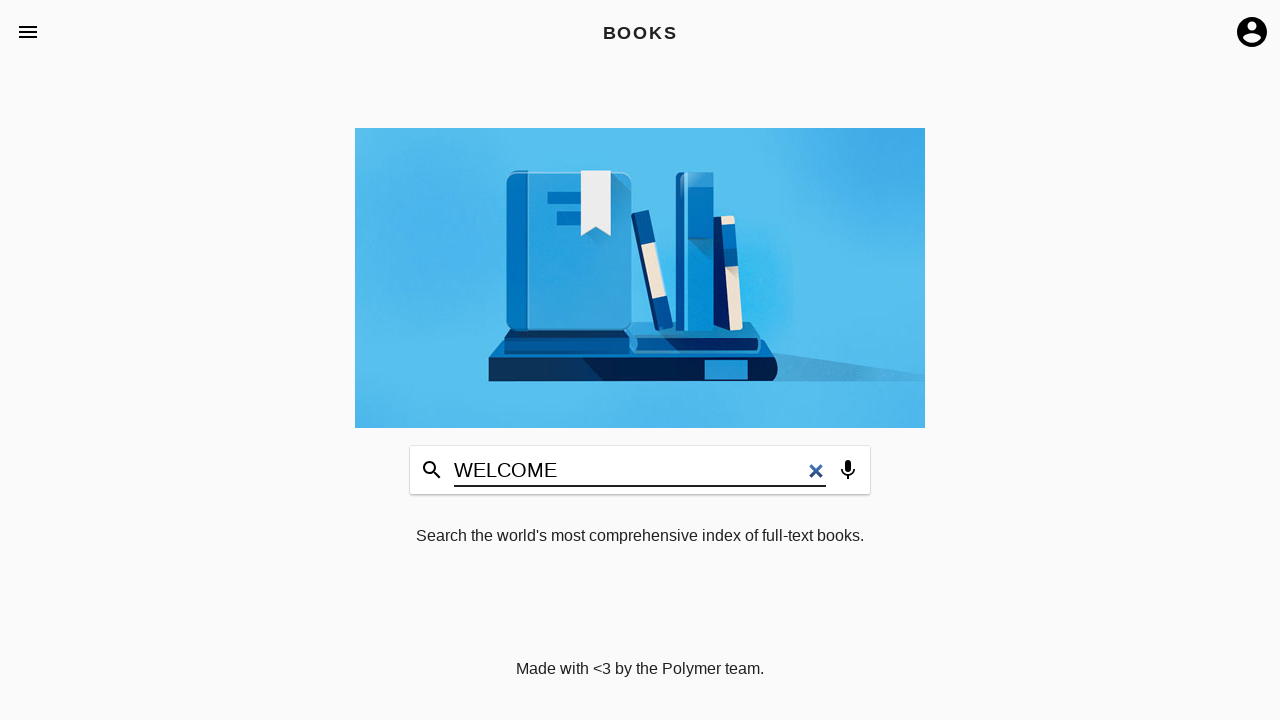